Tests an e-commerce vegetable shopping cart by adding multiple items to cart, proceeding to checkout, and applying a promo code

Starting URL: https://rahulshettyacademy.com/seleniumPractise/#/

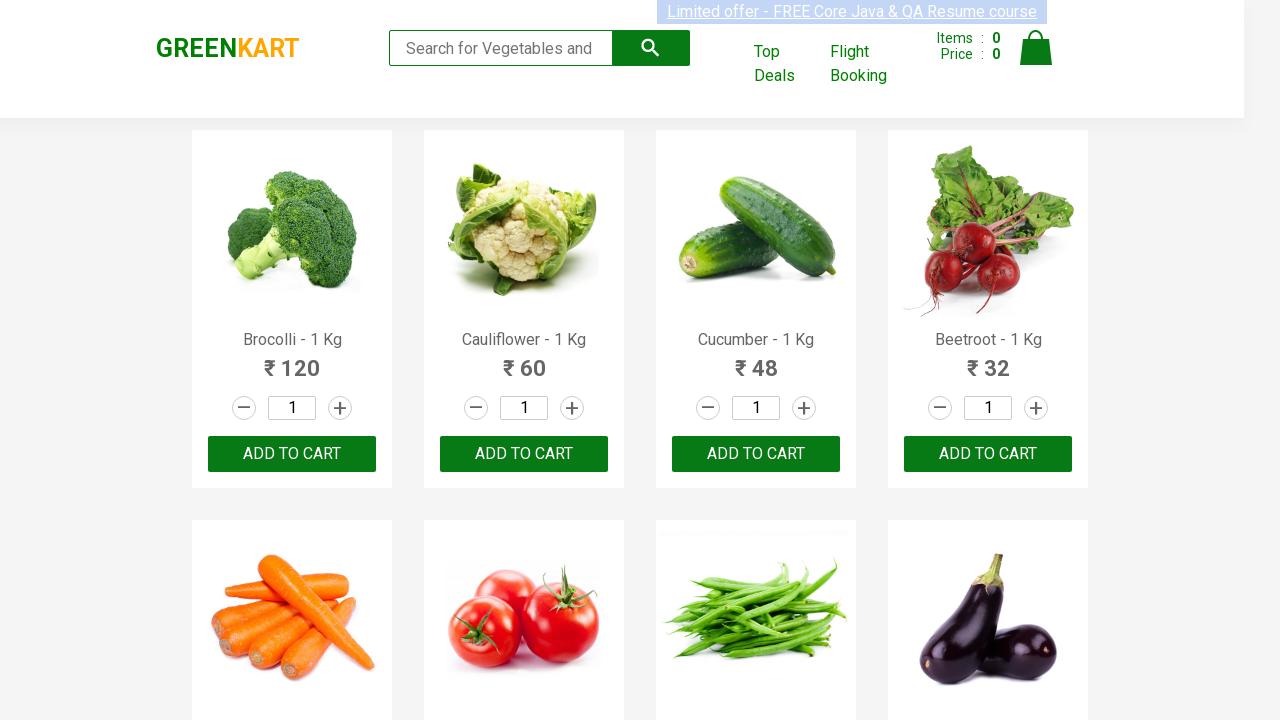

Product names loaded on the page
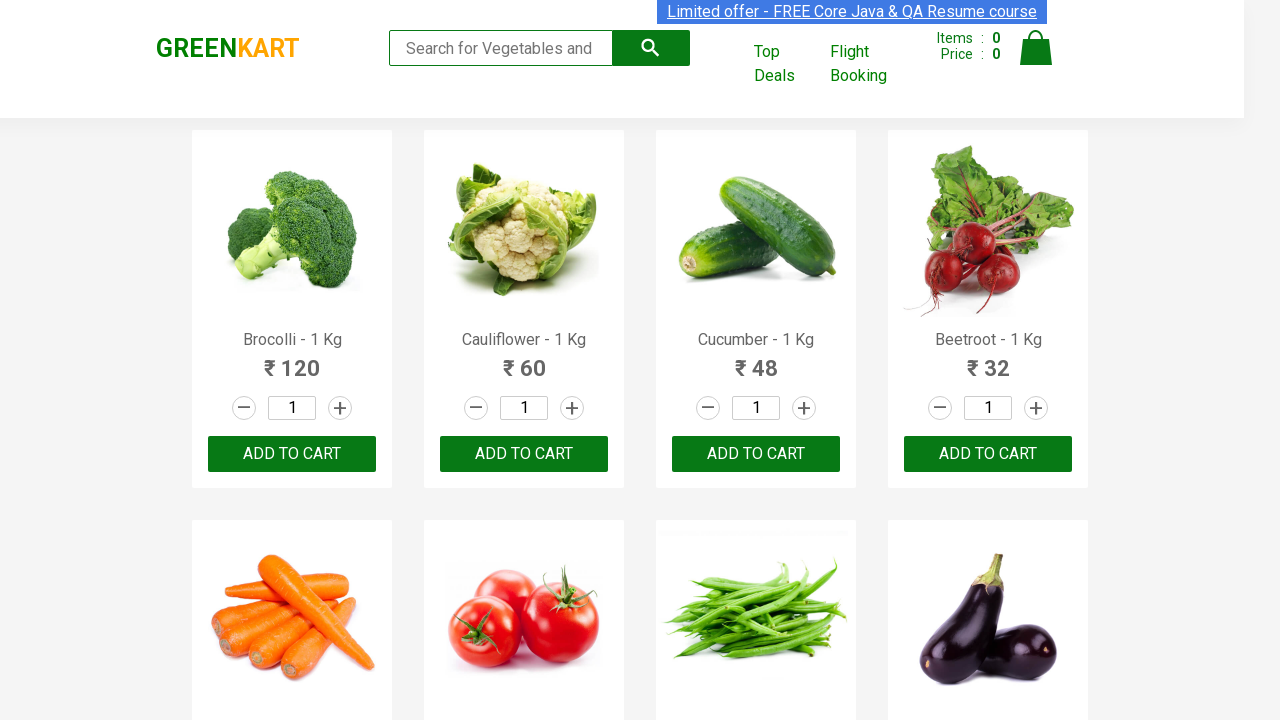

Retrieved all product elements from the page
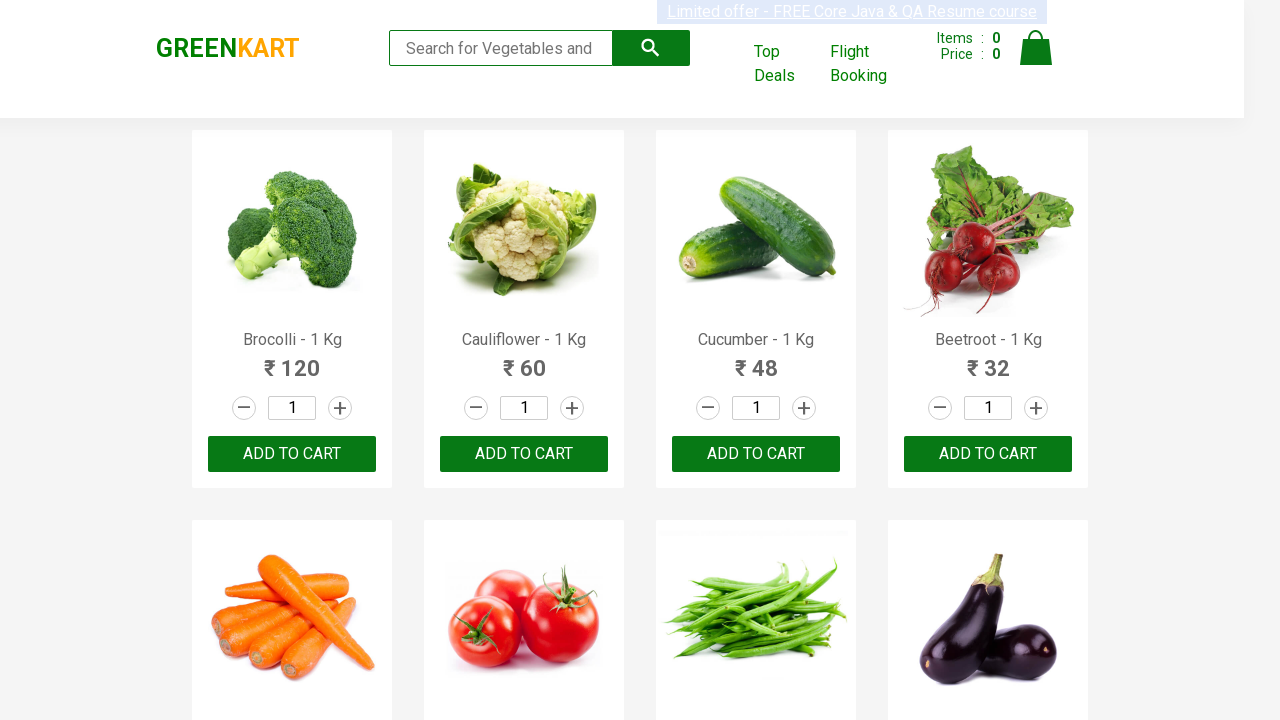

Added Brocolli to cart at (292, 454) on xpath=//div[@class='product-action']/button >> nth=0
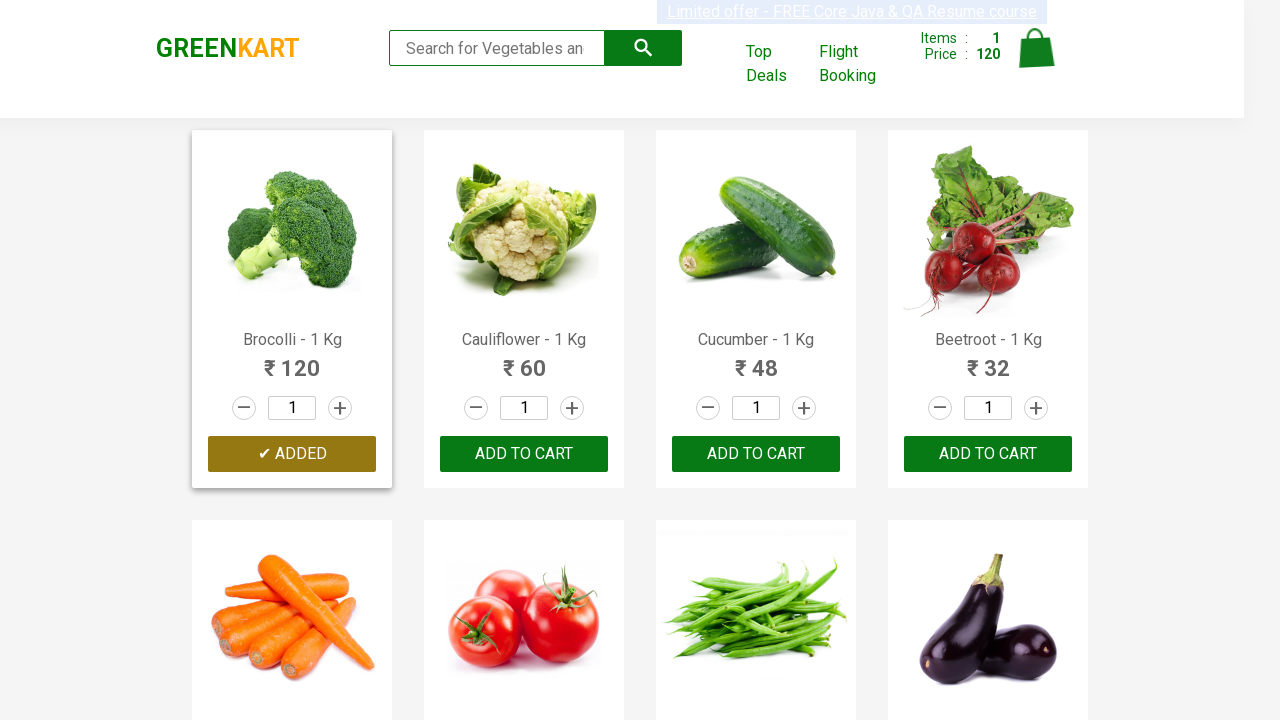

Added Cucumber to cart at (756, 454) on xpath=//div[@class='product-action']/button >> nth=2
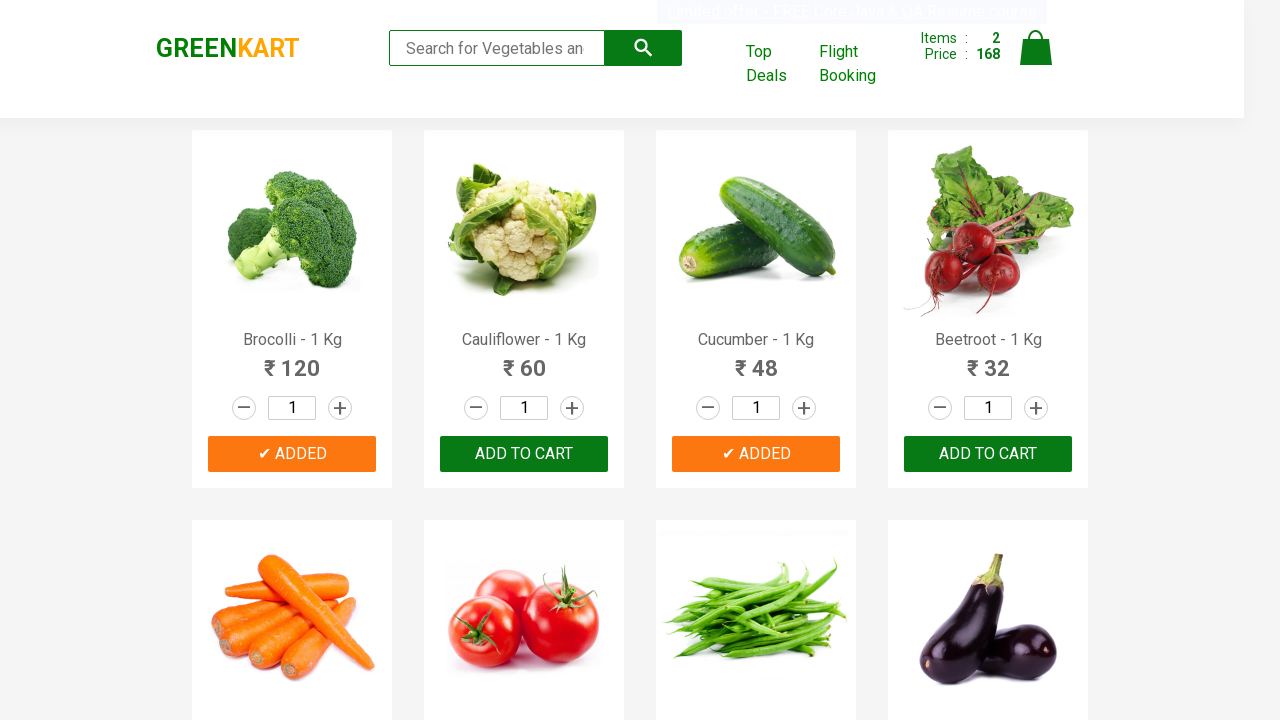

Added Beetroot to cart at (988, 454) on xpath=//div[@class='product-action']/button >> nth=3
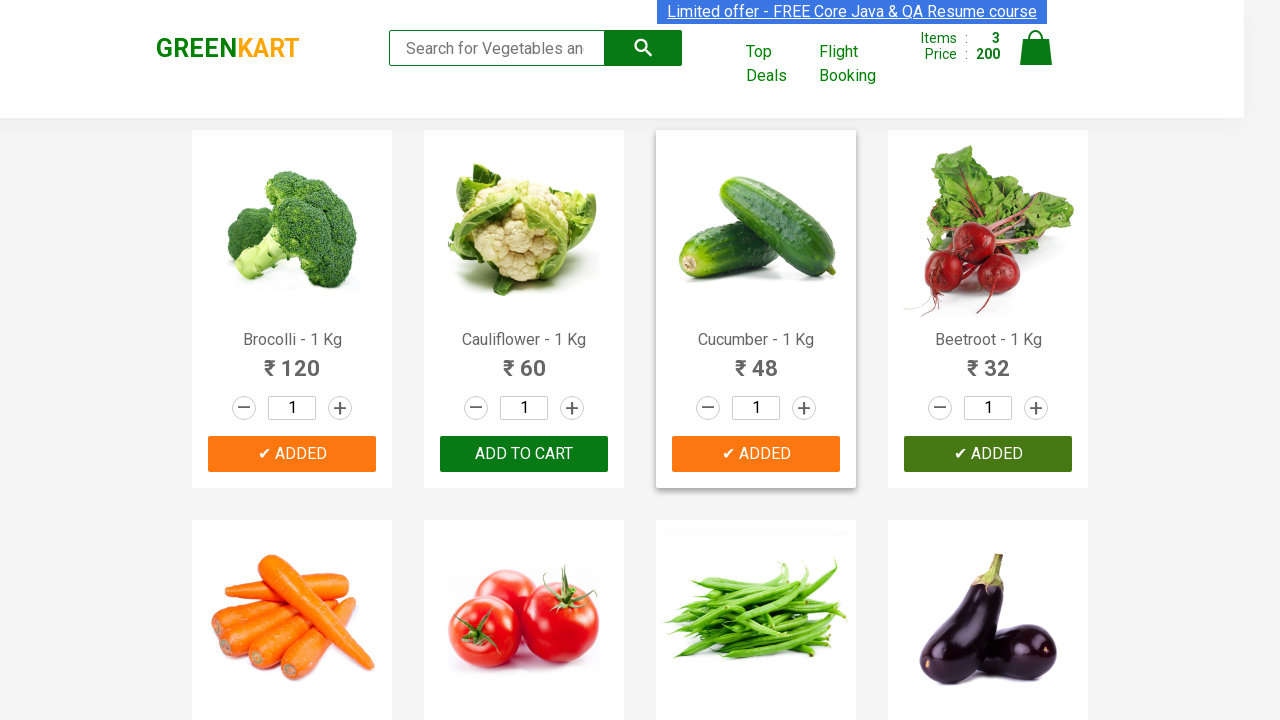

Clicked on cart icon to view cart at (1036, 48) on img[alt='Cart']
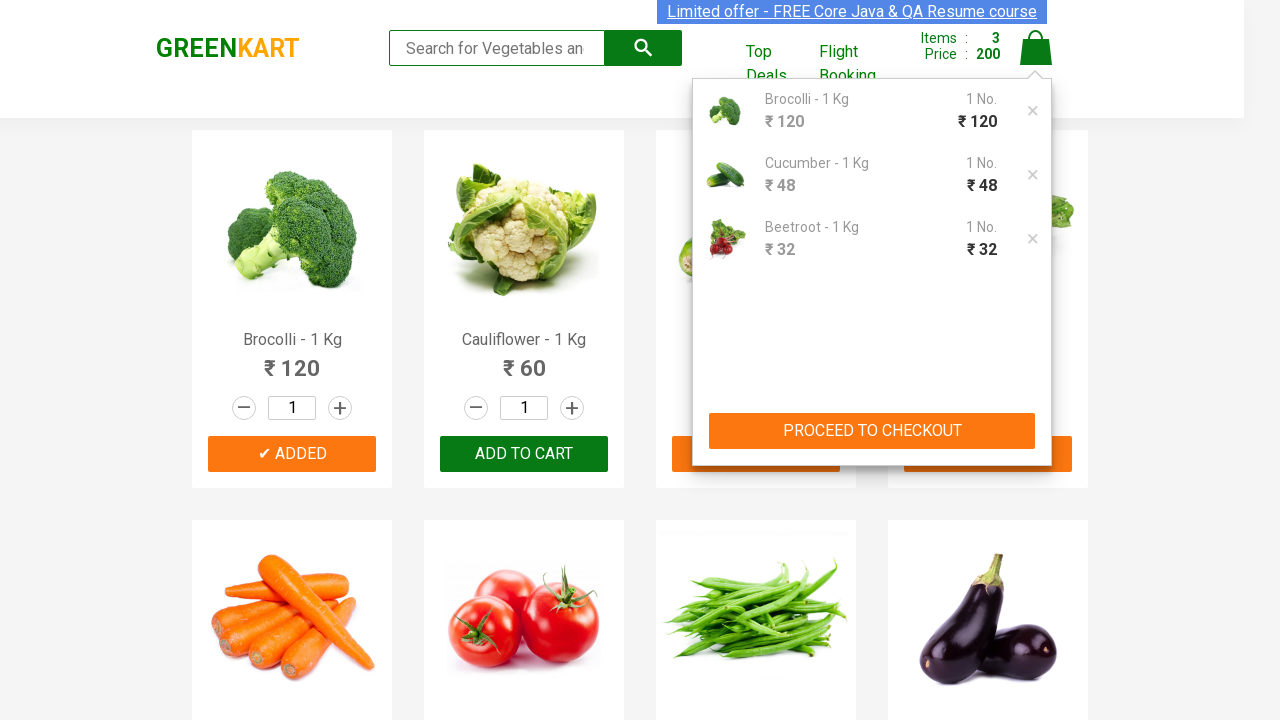

Clicked PROCEED TO CHECKOUT button at (872, 431) on xpath=//button[text()='PROCEED TO CHECKOUT']
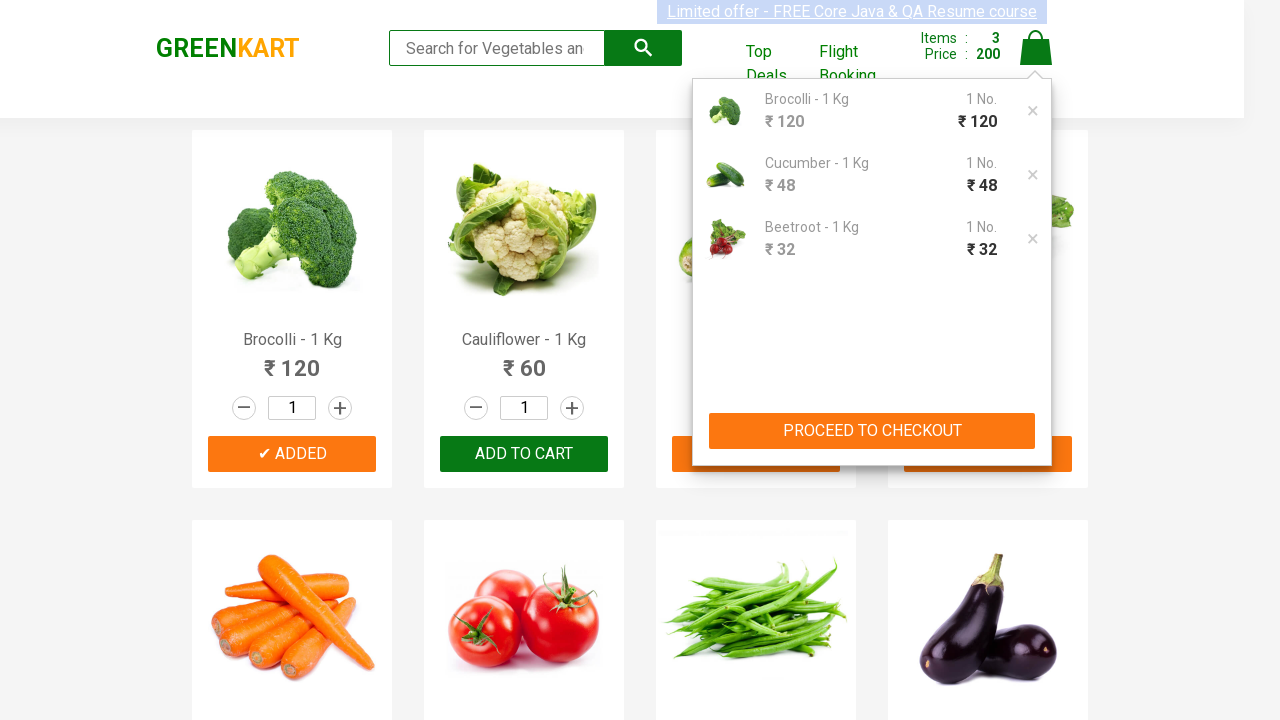

Entered promo code 'rahulshettyacademy' on .promoCode
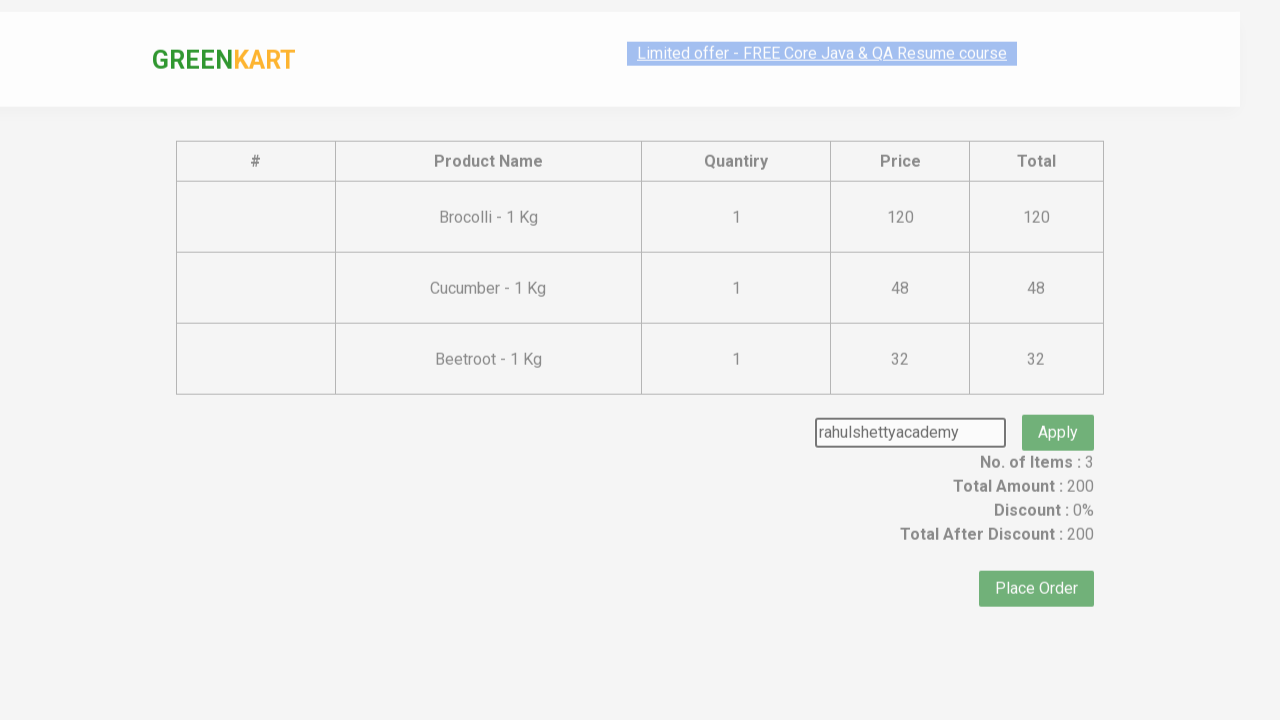

Clicked apply promo button at (1058, 406) on .promoBtn
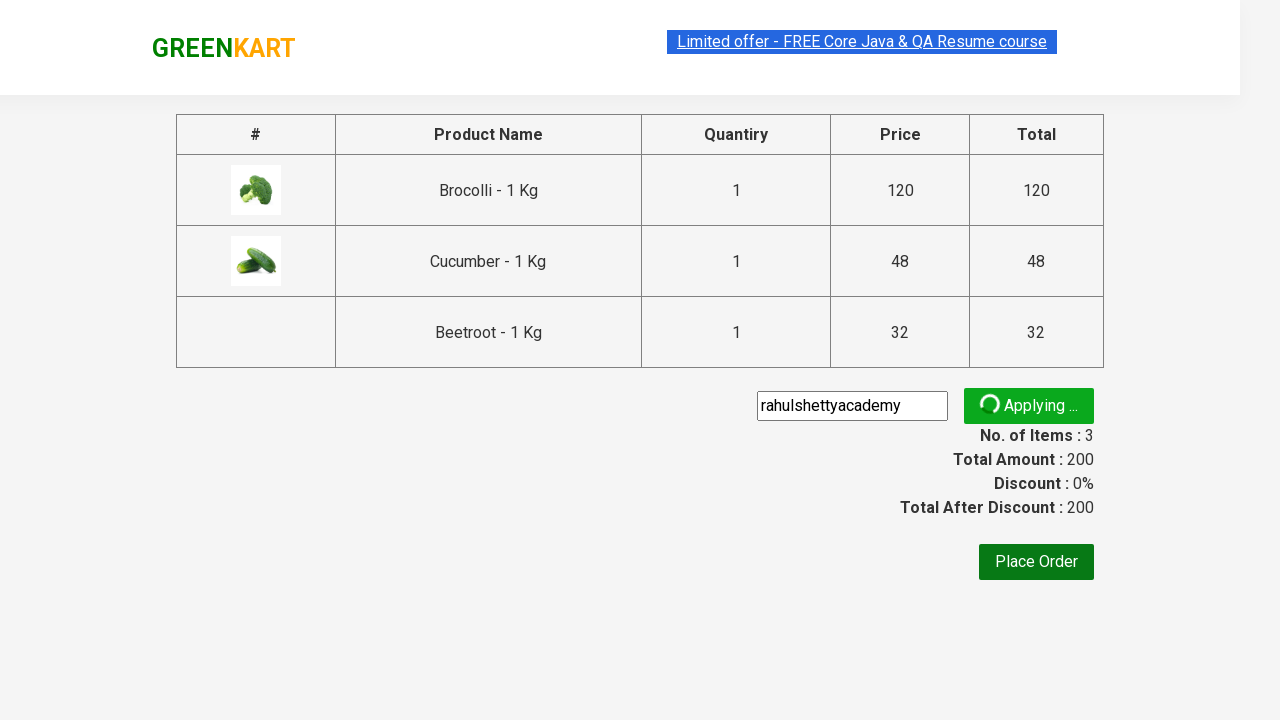

Promo code message appeared confirming successful application
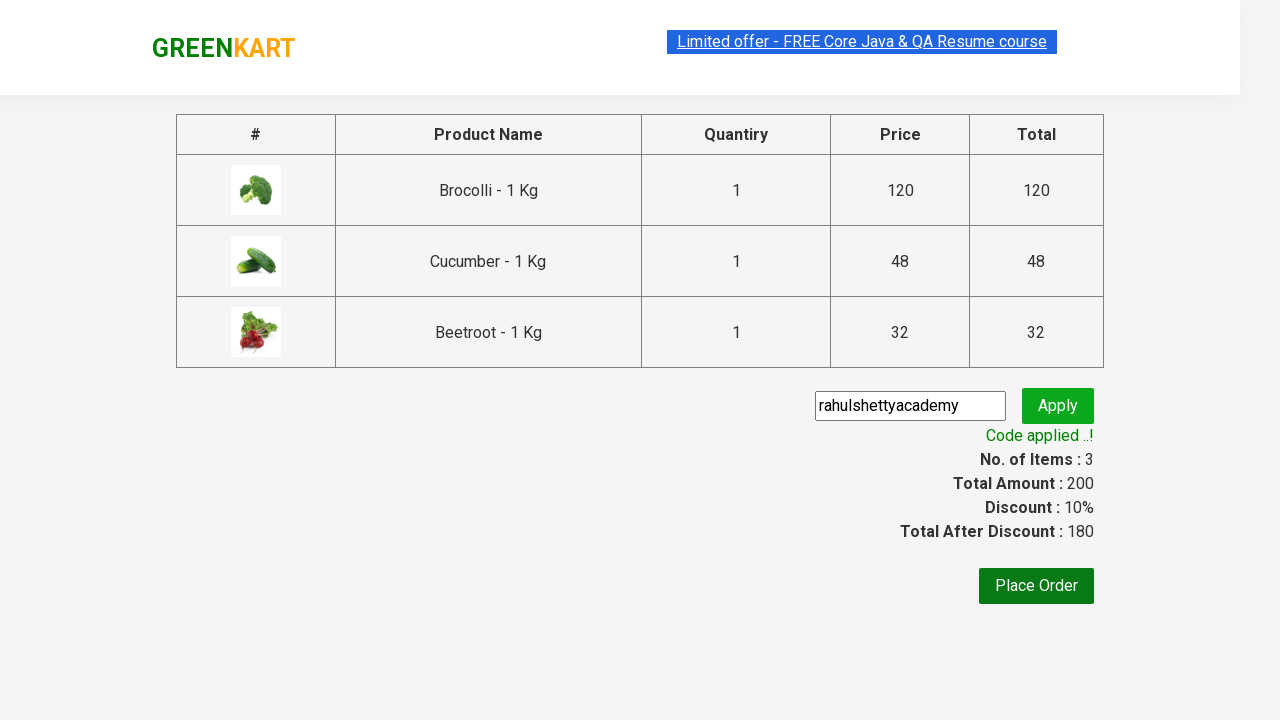

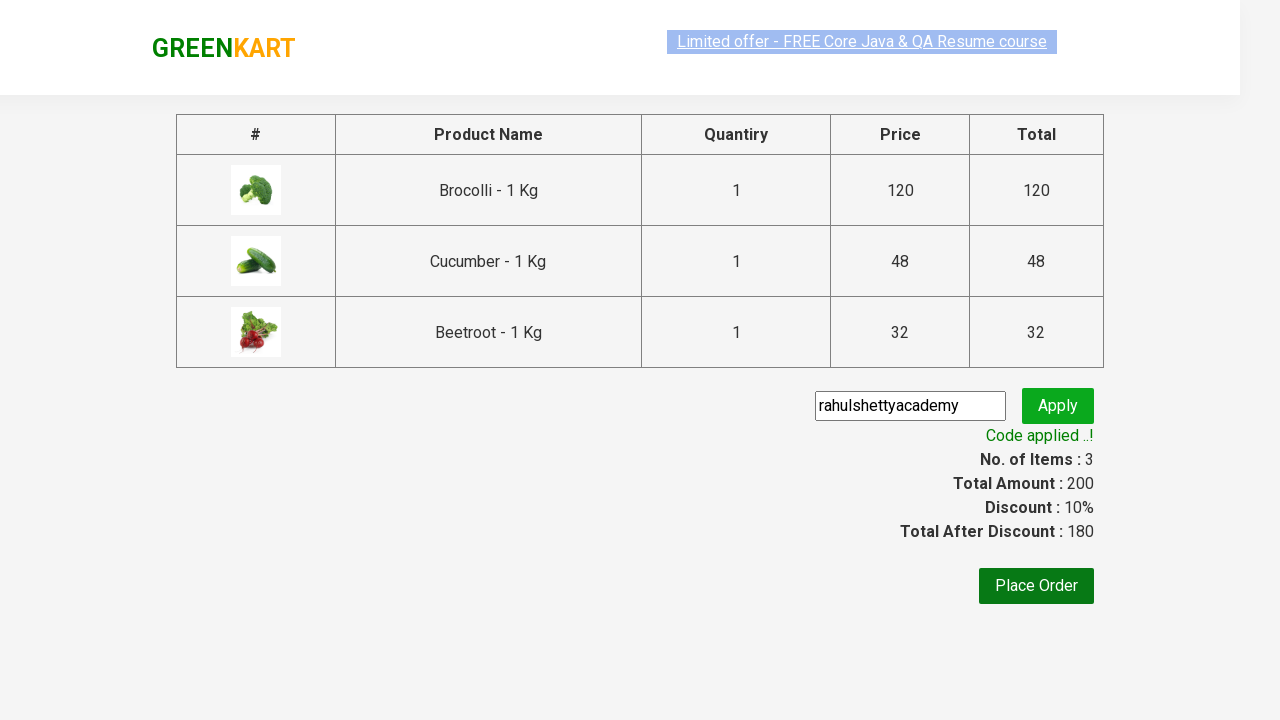